Tests keyboard key presses by sending Space and Left arrow keys to an input element and verifying the page displays which key was pressed

Starting URL: http://the-internet.herokuapp.com/key_presses

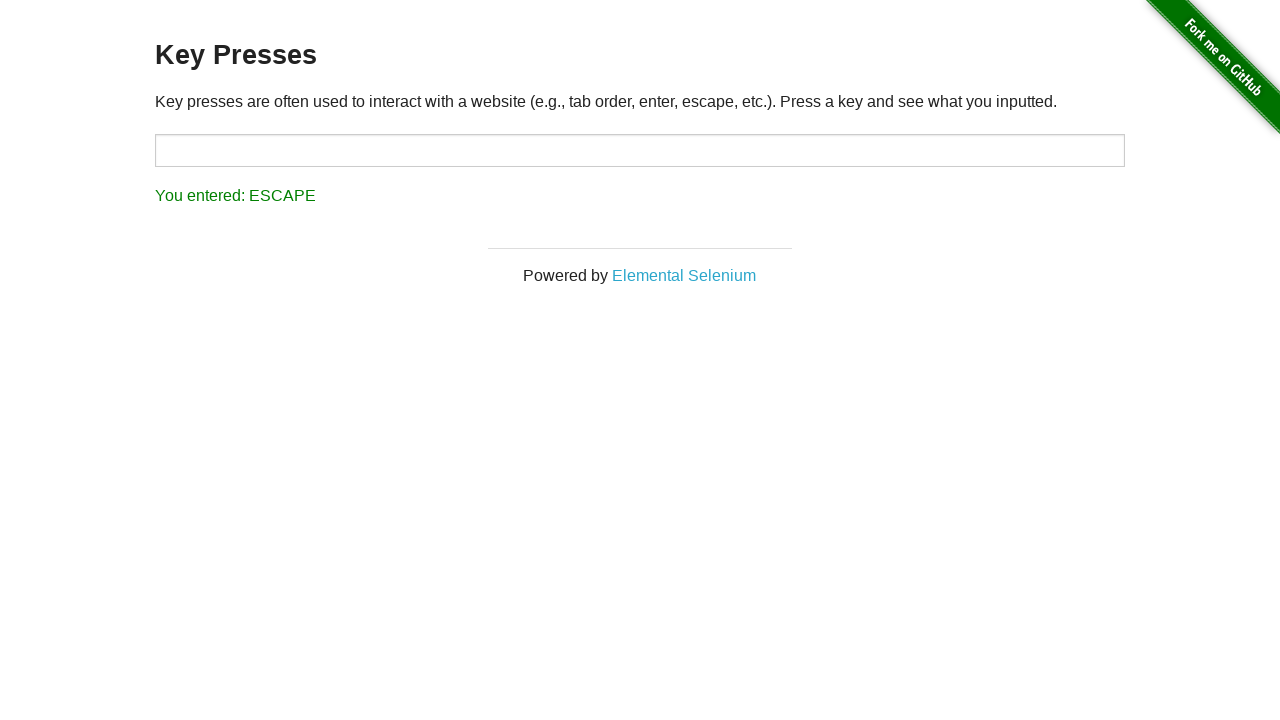

Pressed Space key on target element on #target
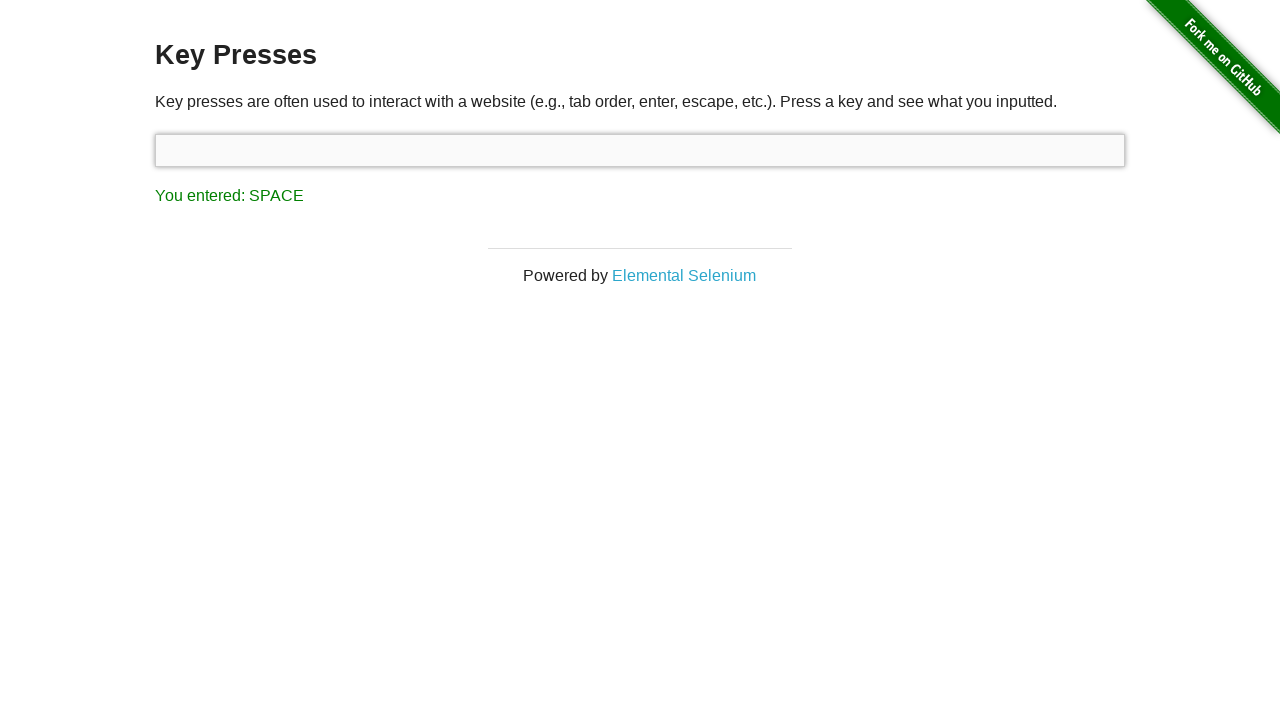

Result element loaded after Space key press
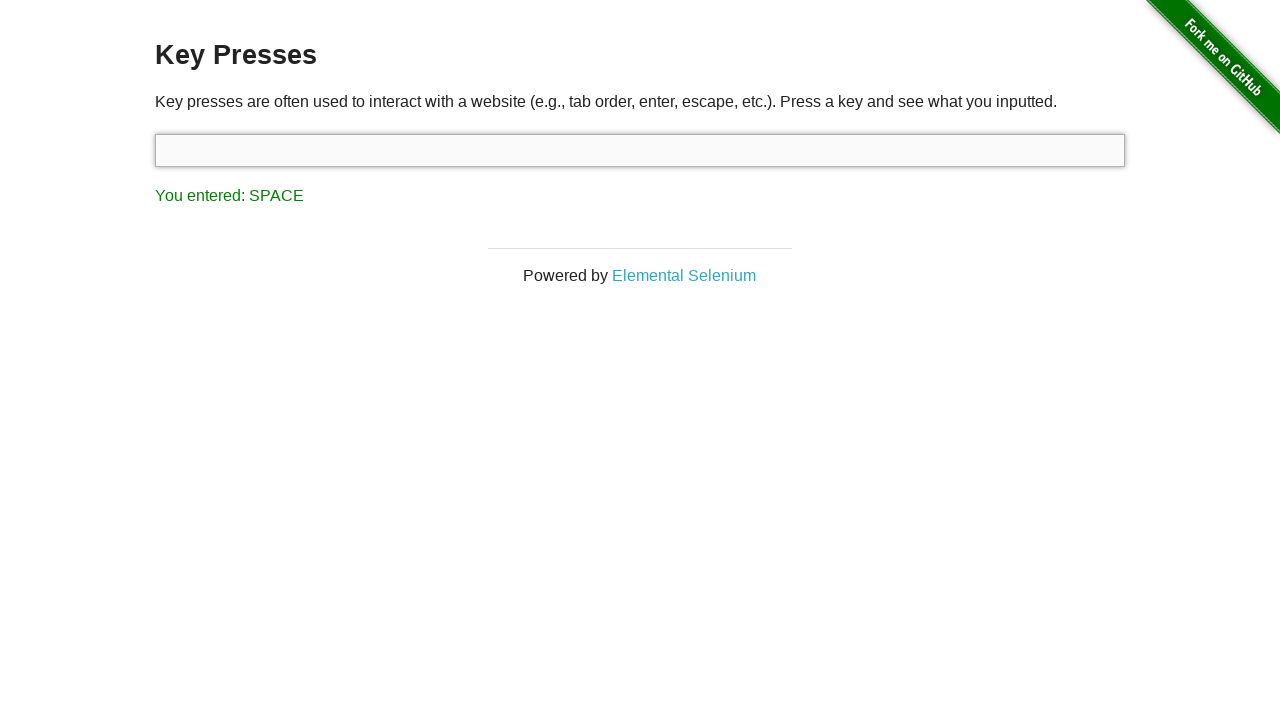

Verified result displays 'You entered: SPACE'
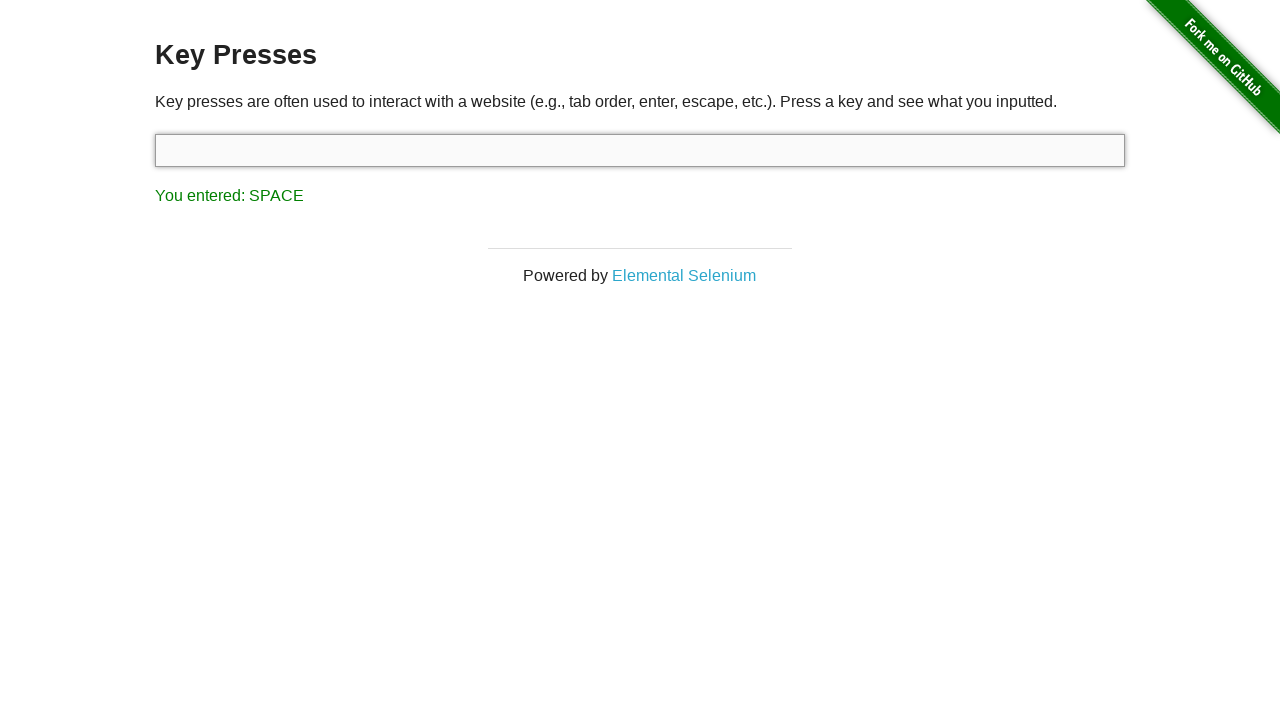

Pressed Left arrow key on focused element
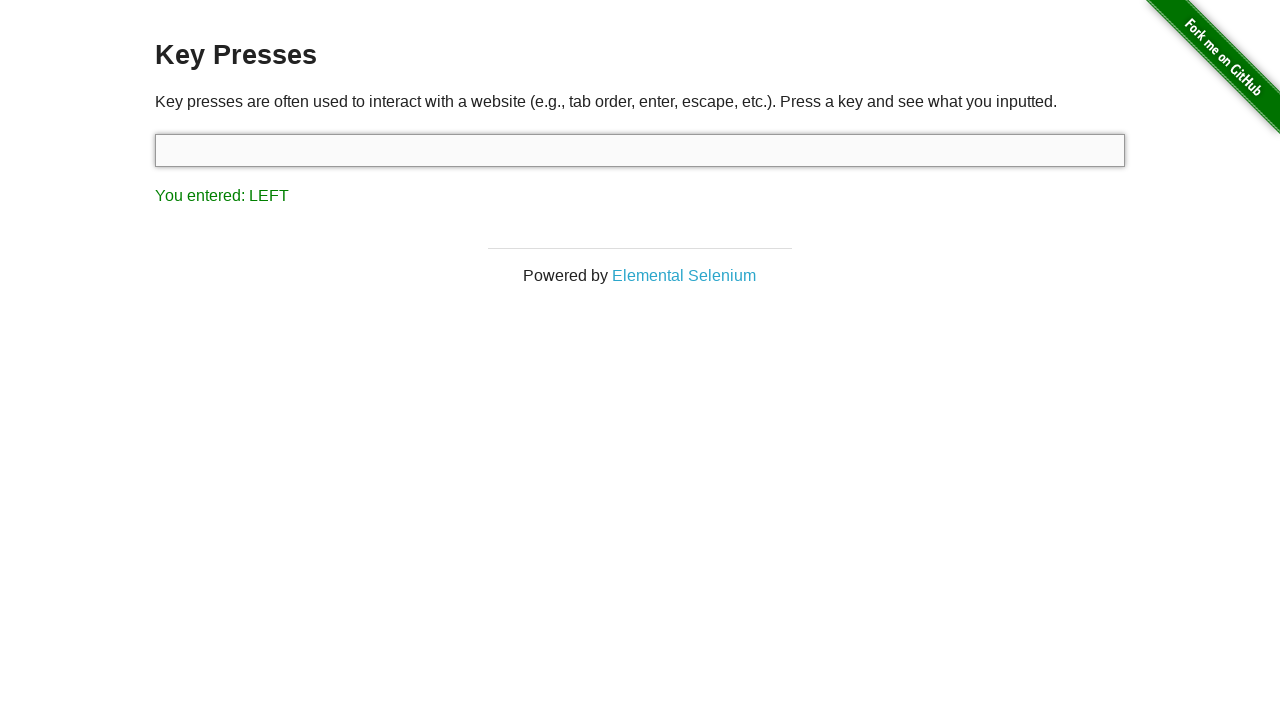

Verified result displays 'You entered: LEFT'
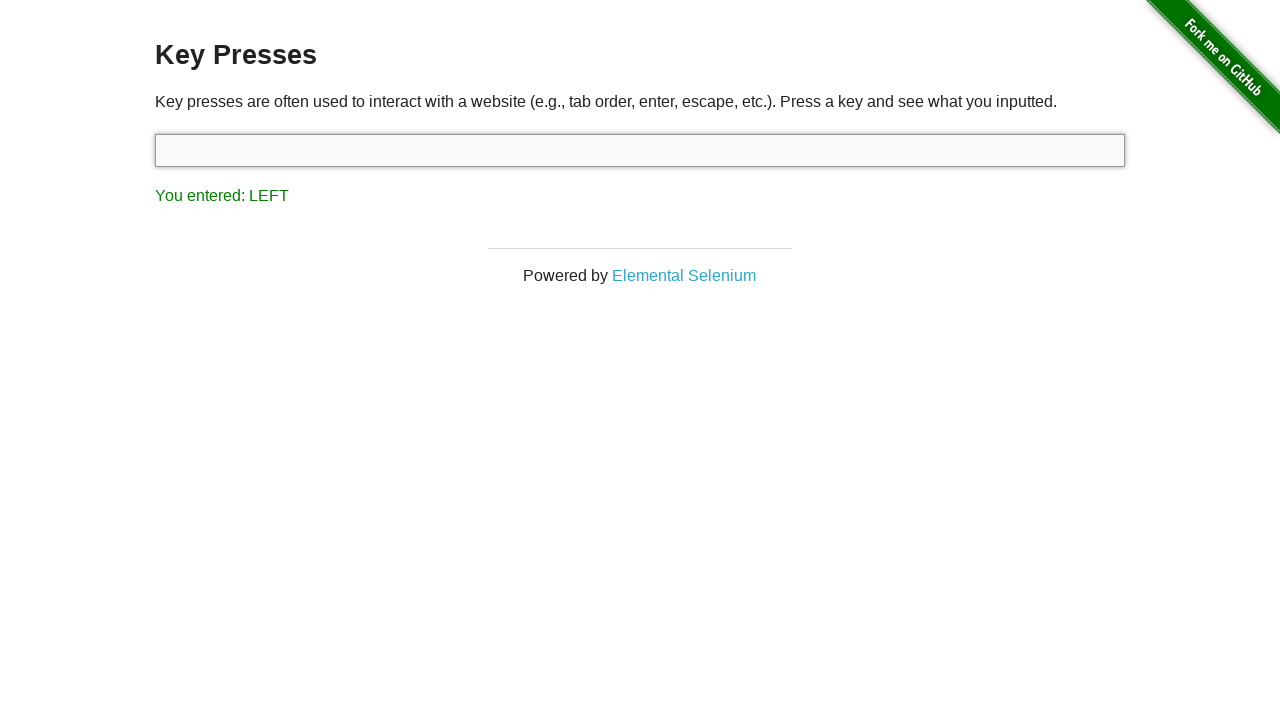

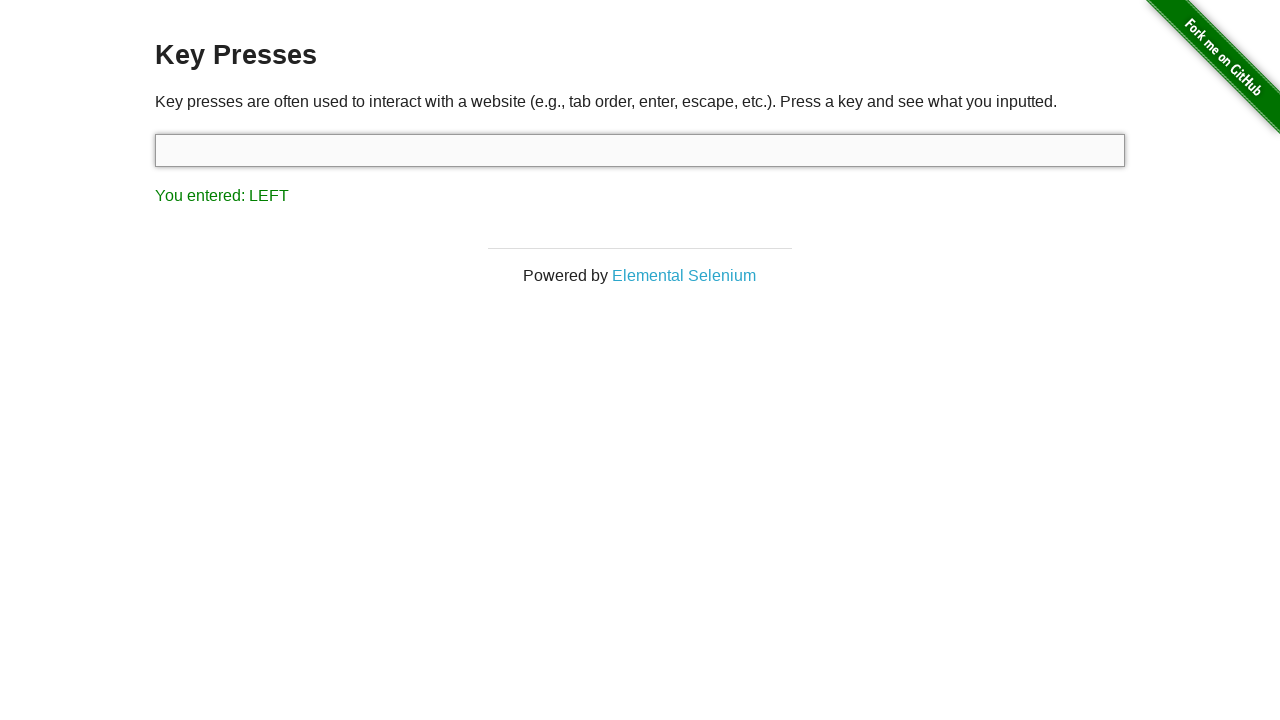